Navigates to the home page and verifies the header and description text are displayed correctly

Starting URL: https://kristinek.github.io/site

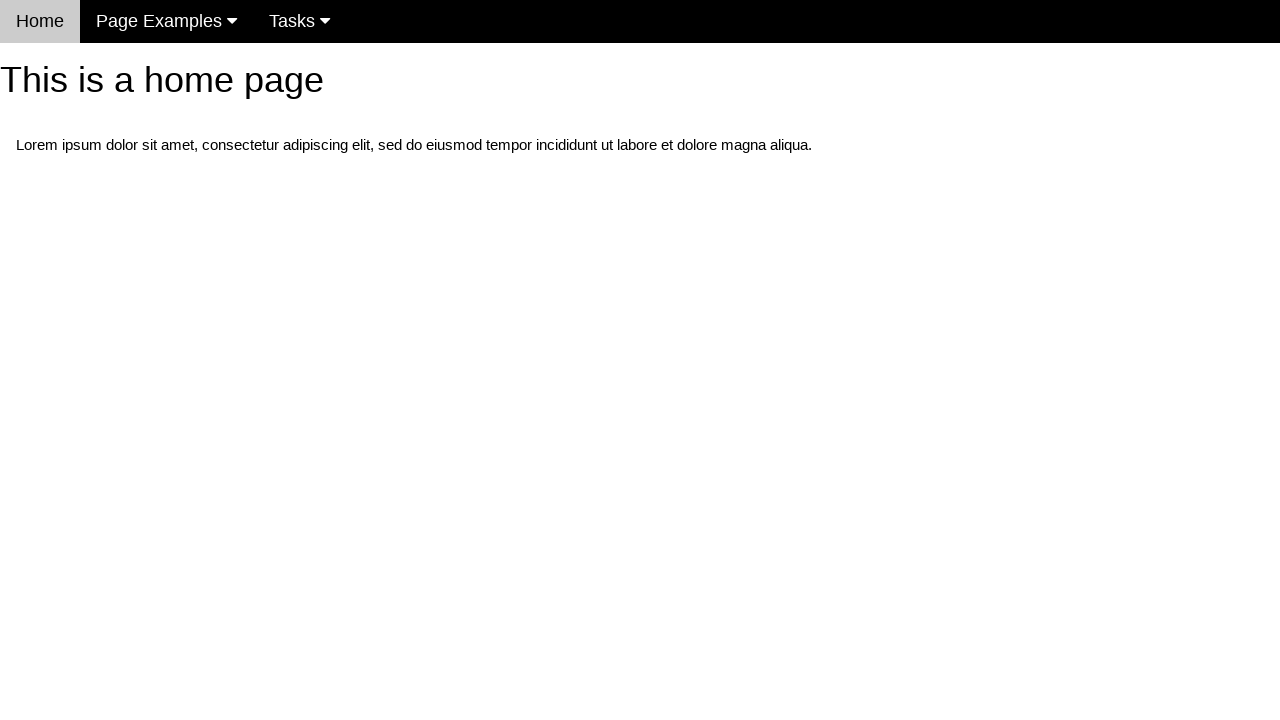

Navigated to home page at https://kristinek.github.io/site
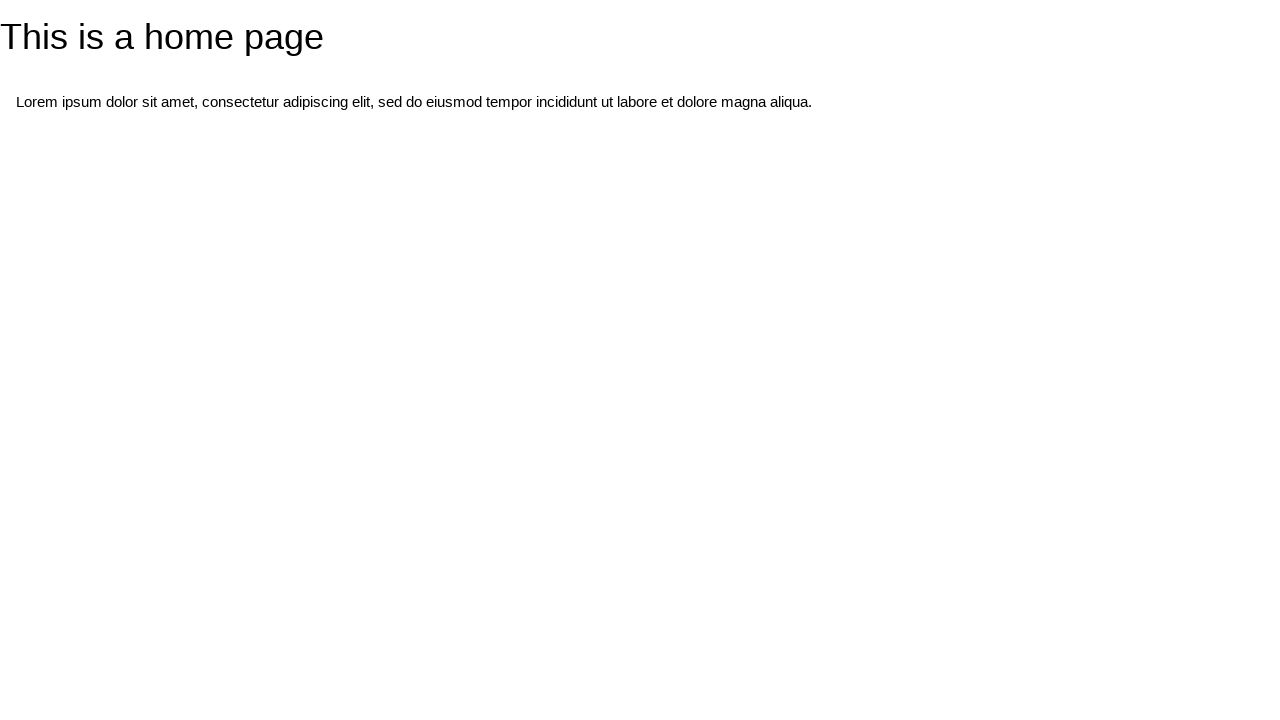

Located h1 header element
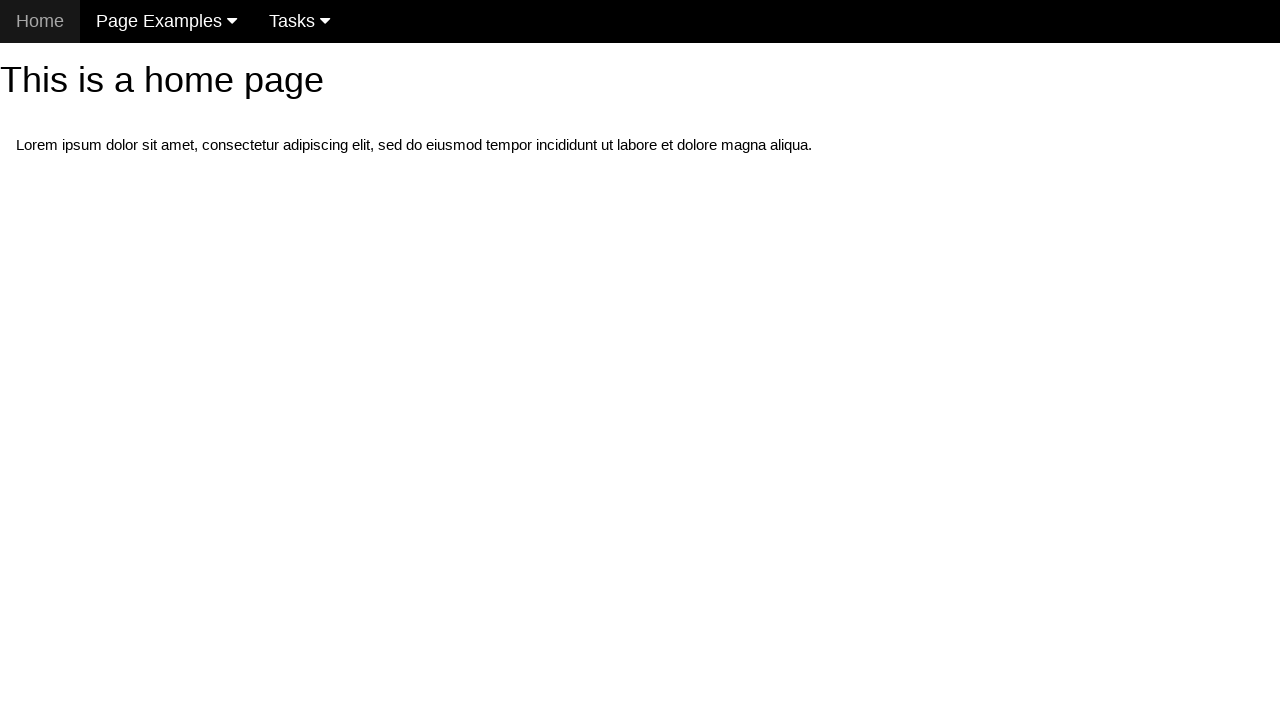

Waited for header to be visible
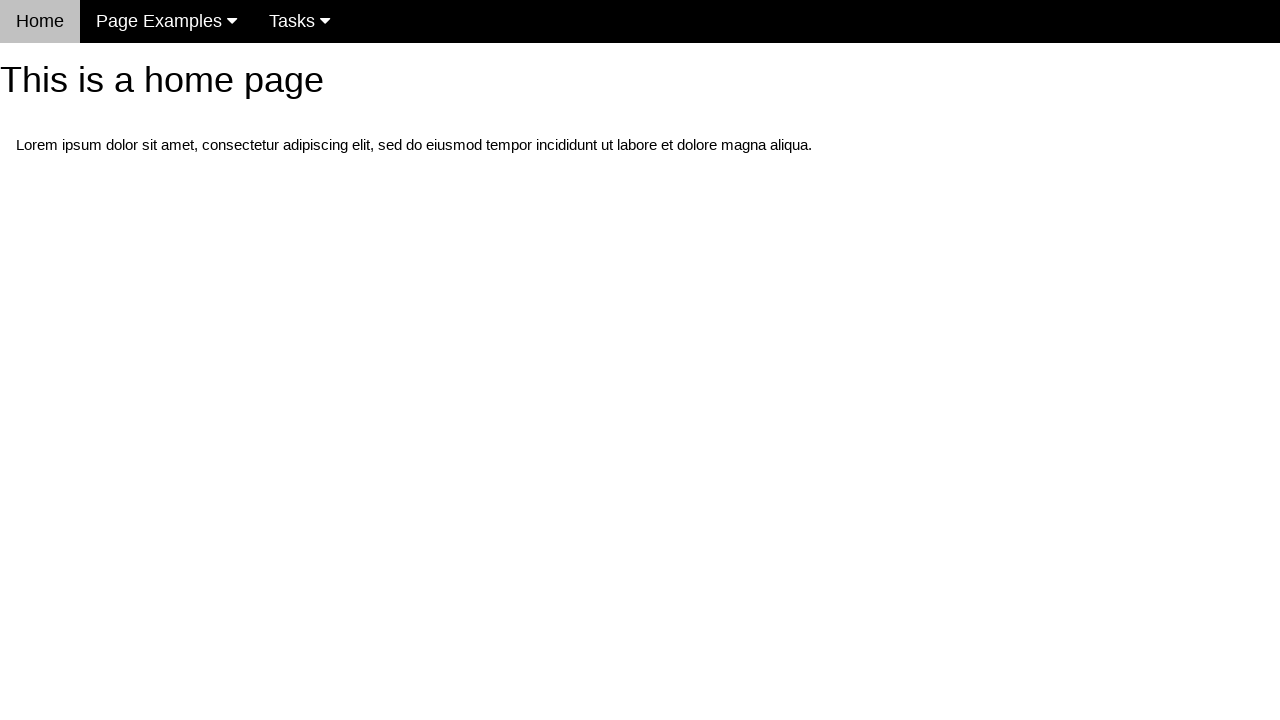

Verified header text is 'This is a home page'
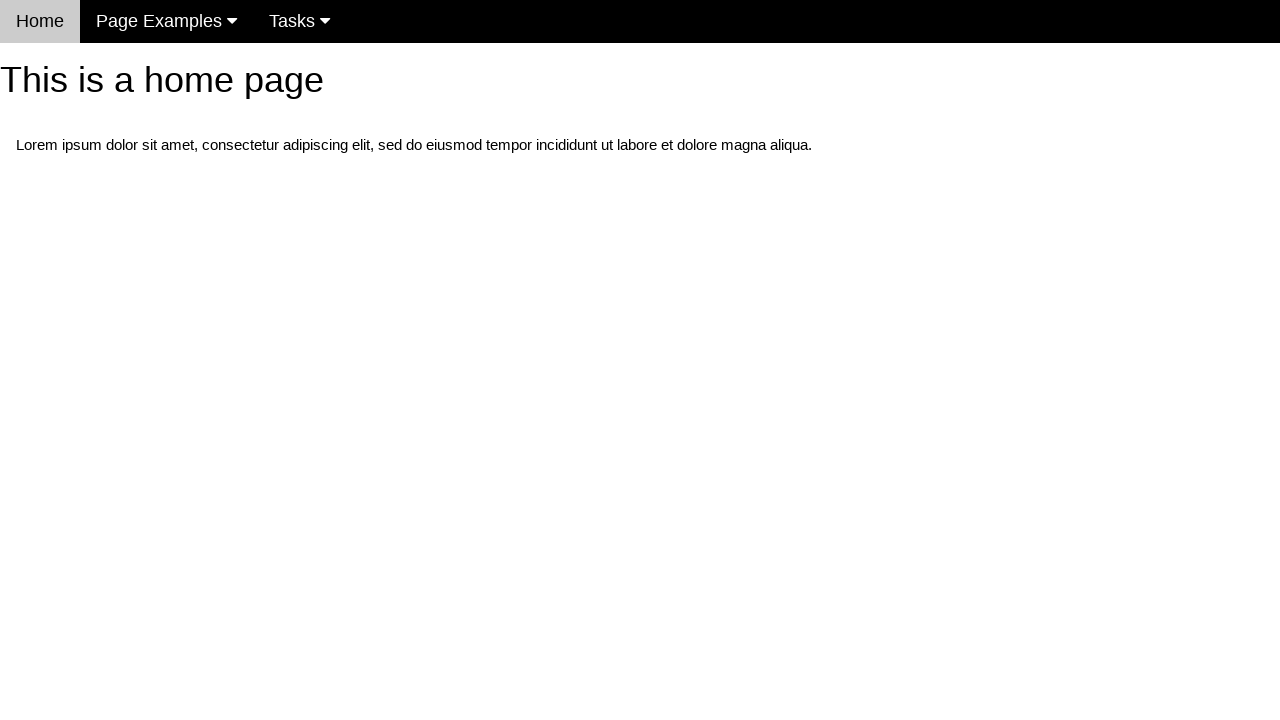

Located first paragraph element
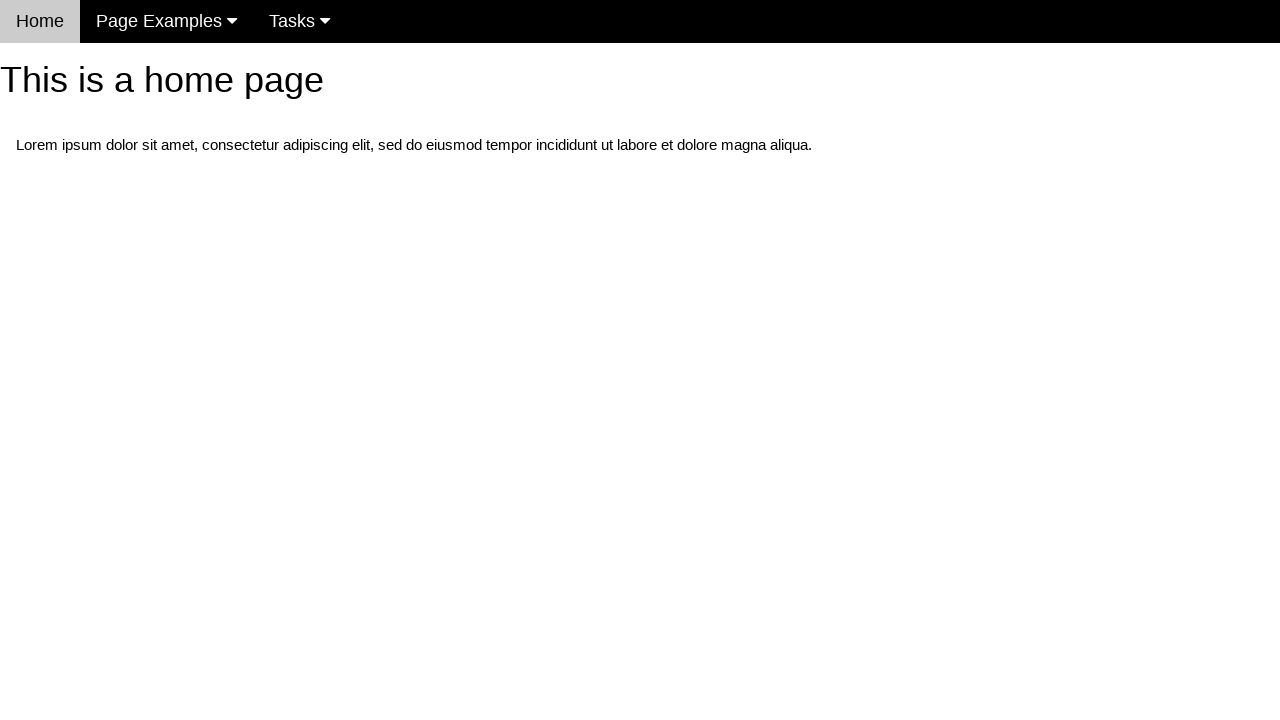

Verified description contains 'Lorem ipsum dolor sit amet'
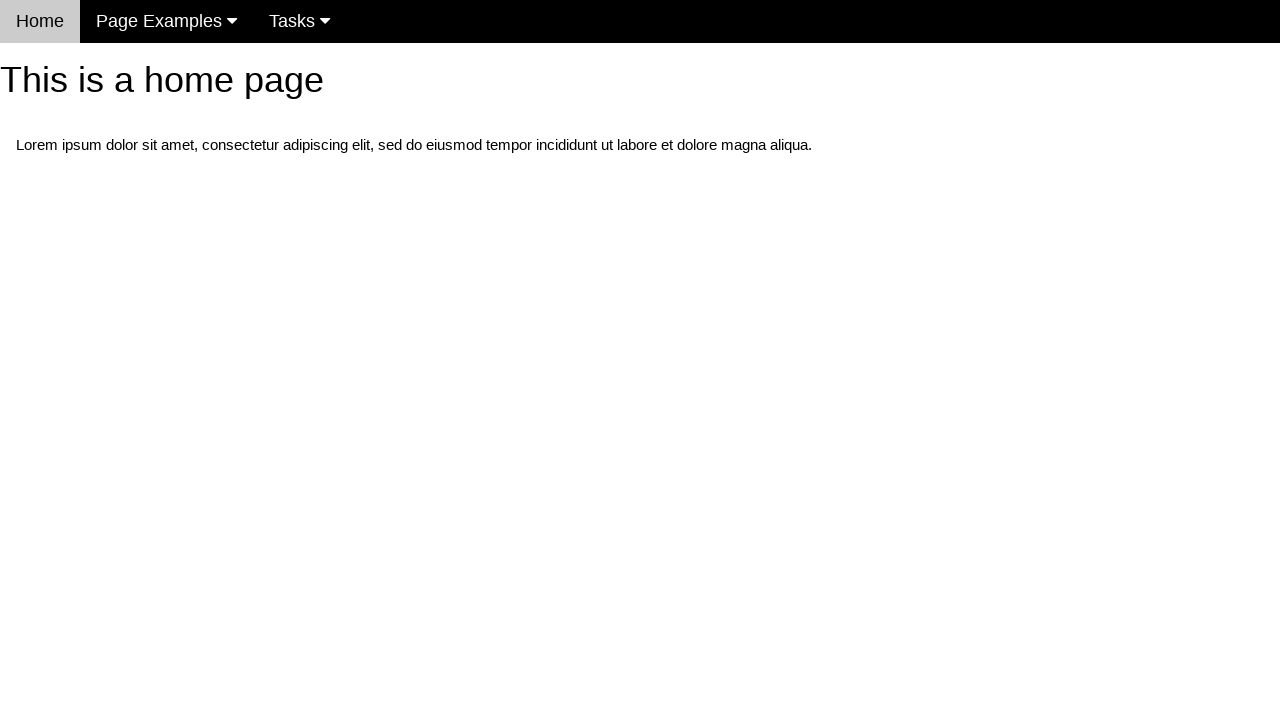

Verified navigation menu is visible
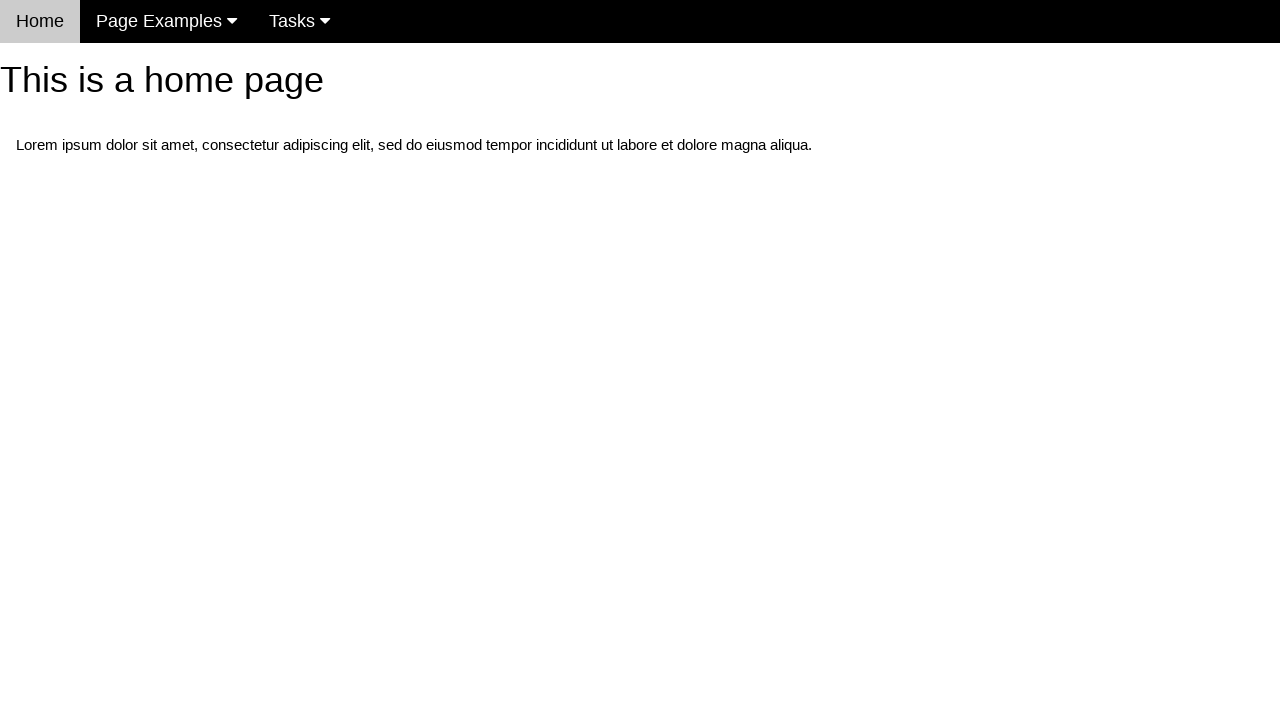

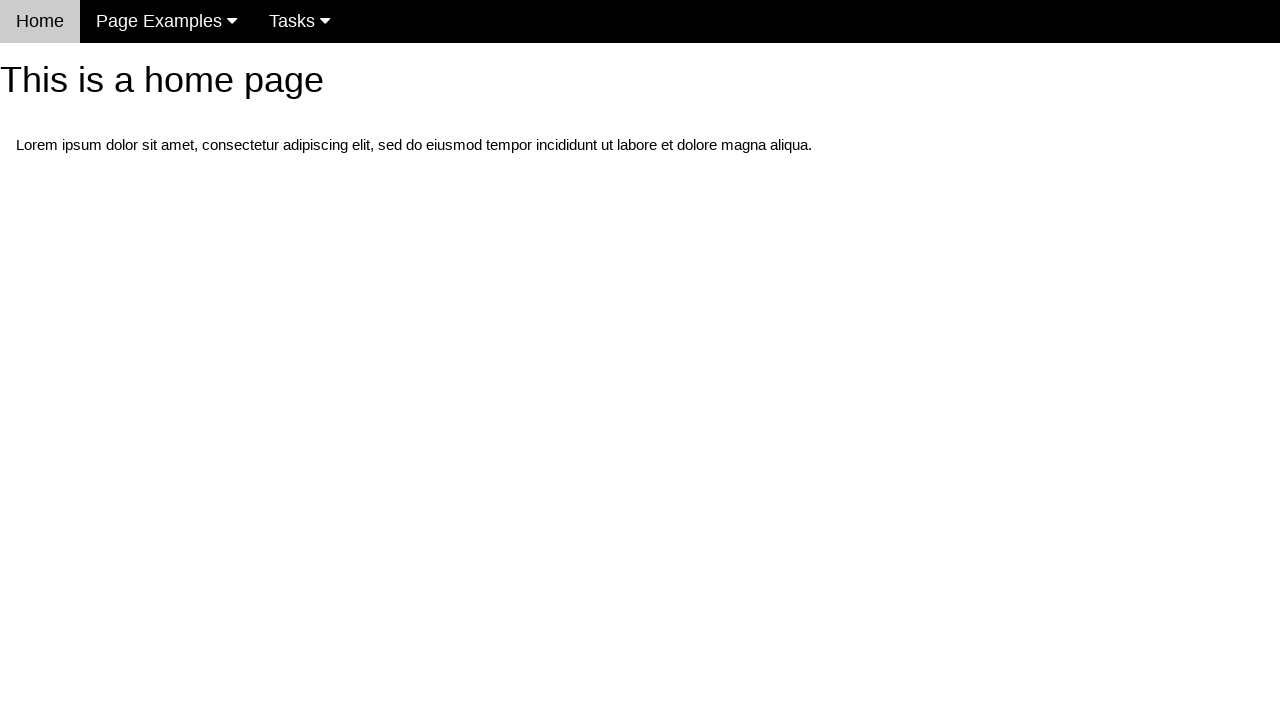